Tests registration form with mismatched password confirmation, verifying error message appears

Starting URL: https://alada.vn/tai-khoan/dang-ky.html

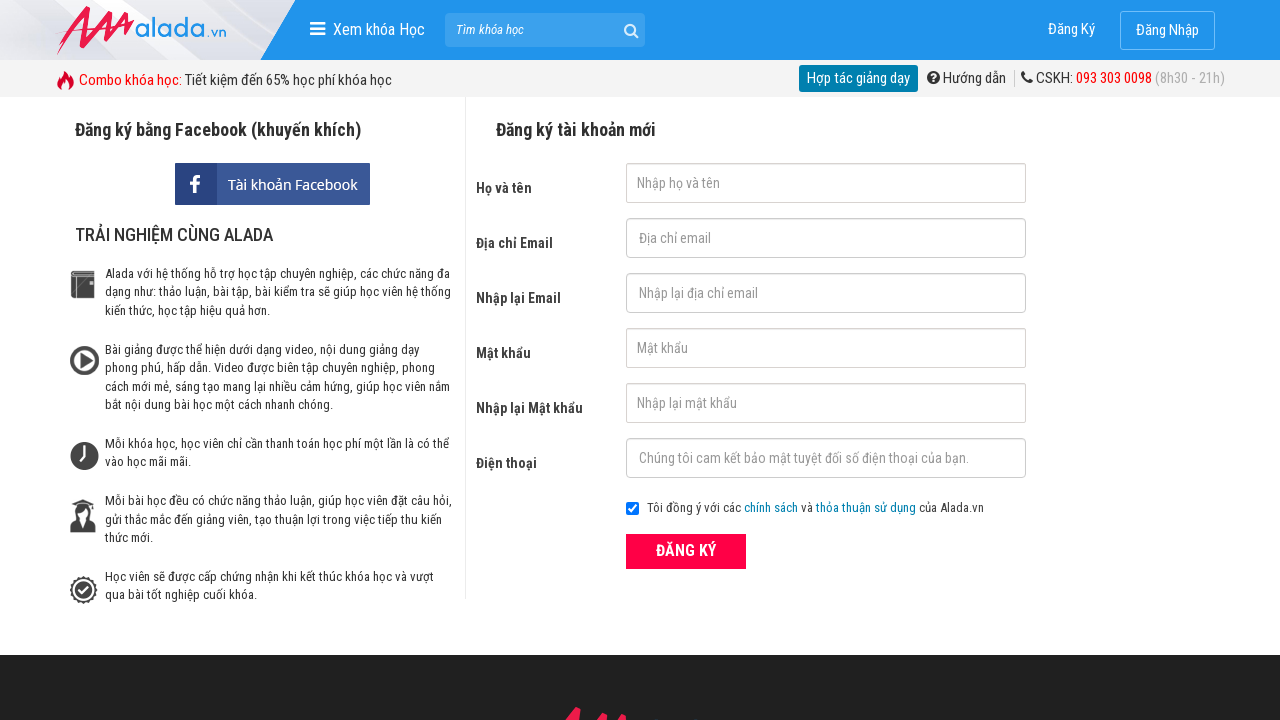

Filled first name field with 'Nguyen Thi Hien' on #txtFirstname
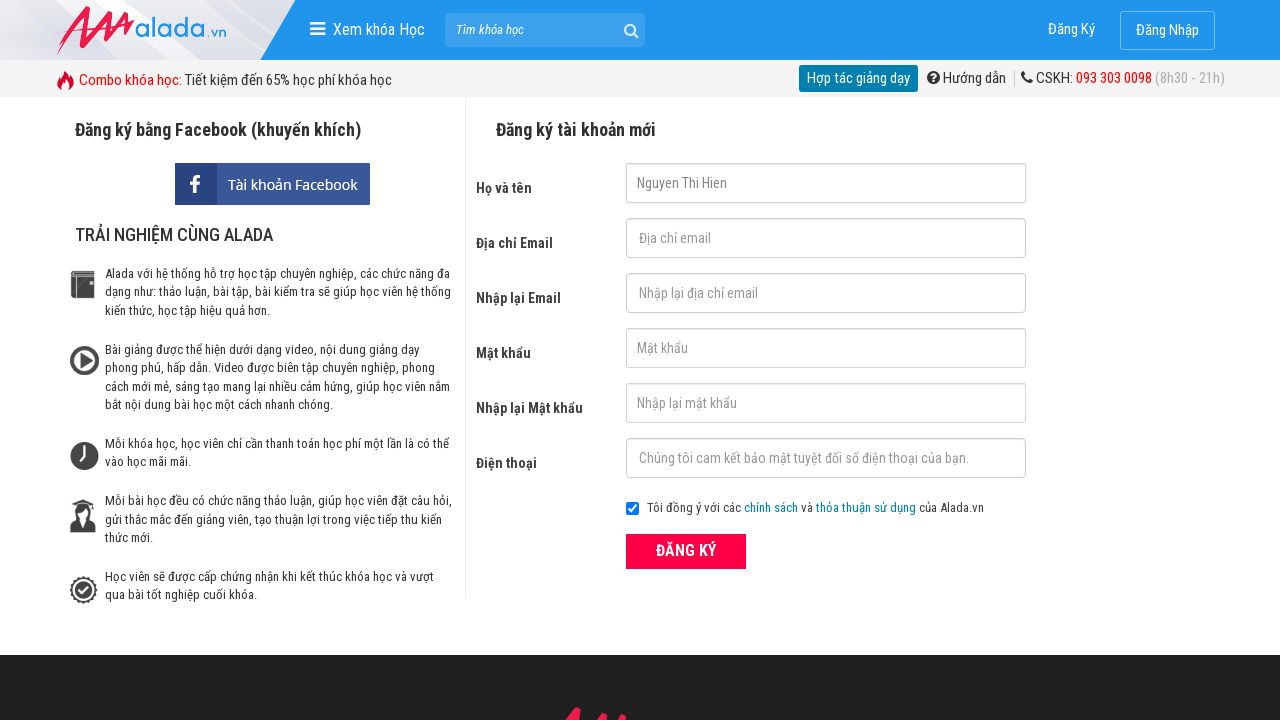

Filled email field with 'nguyenhienit94@gmail.com' on #txtEmail
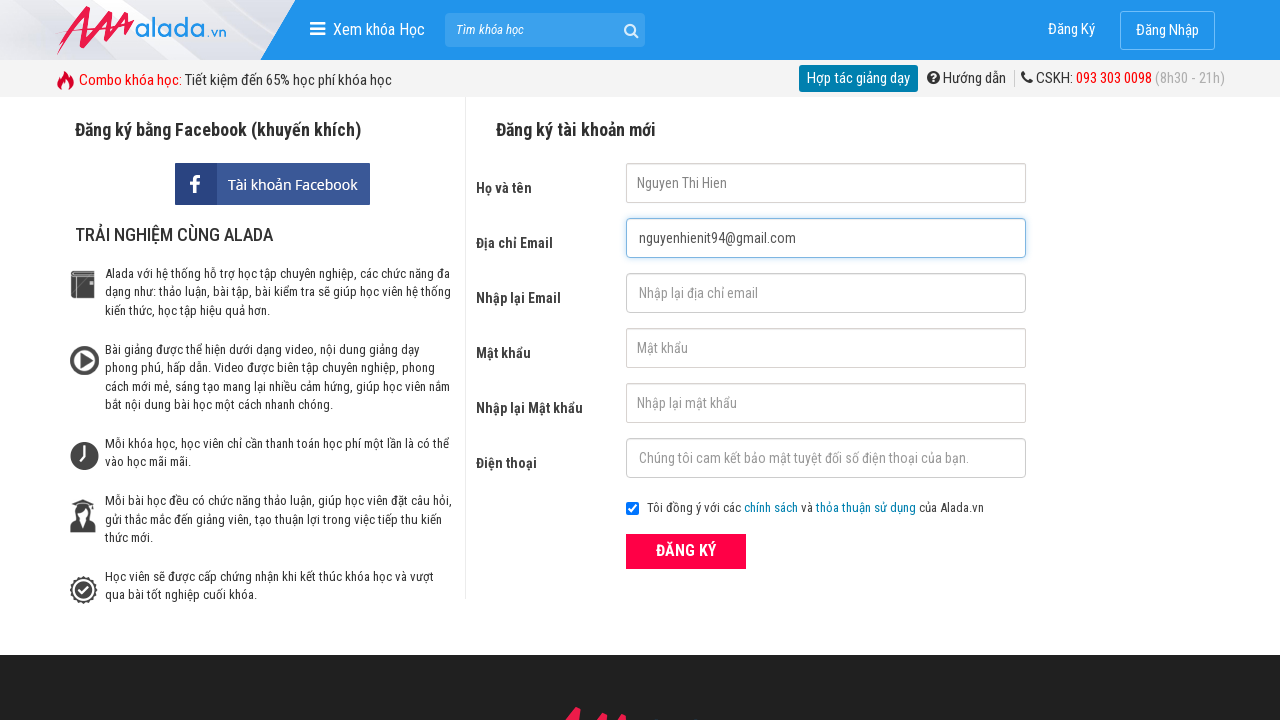

Filled confirm email field with 'nguyenhienit94@gmail.com' on #txtCEmail
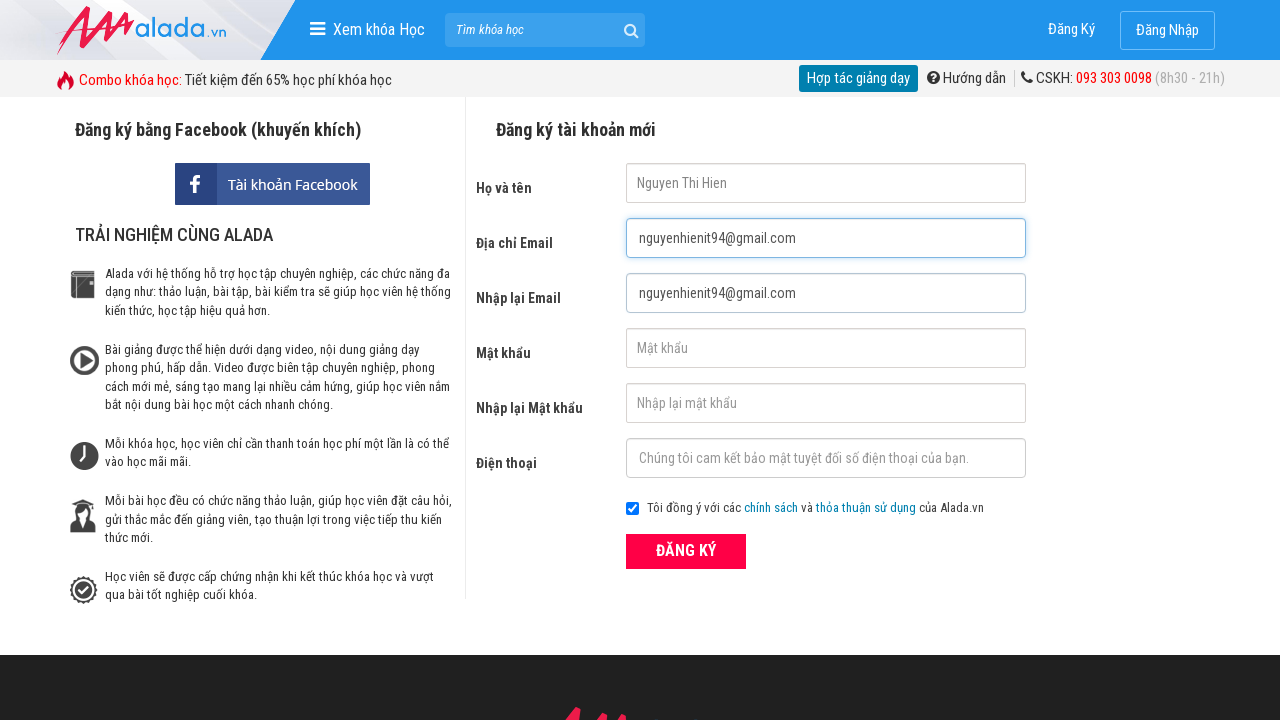

Filled password field with '123456' on #txtPassword
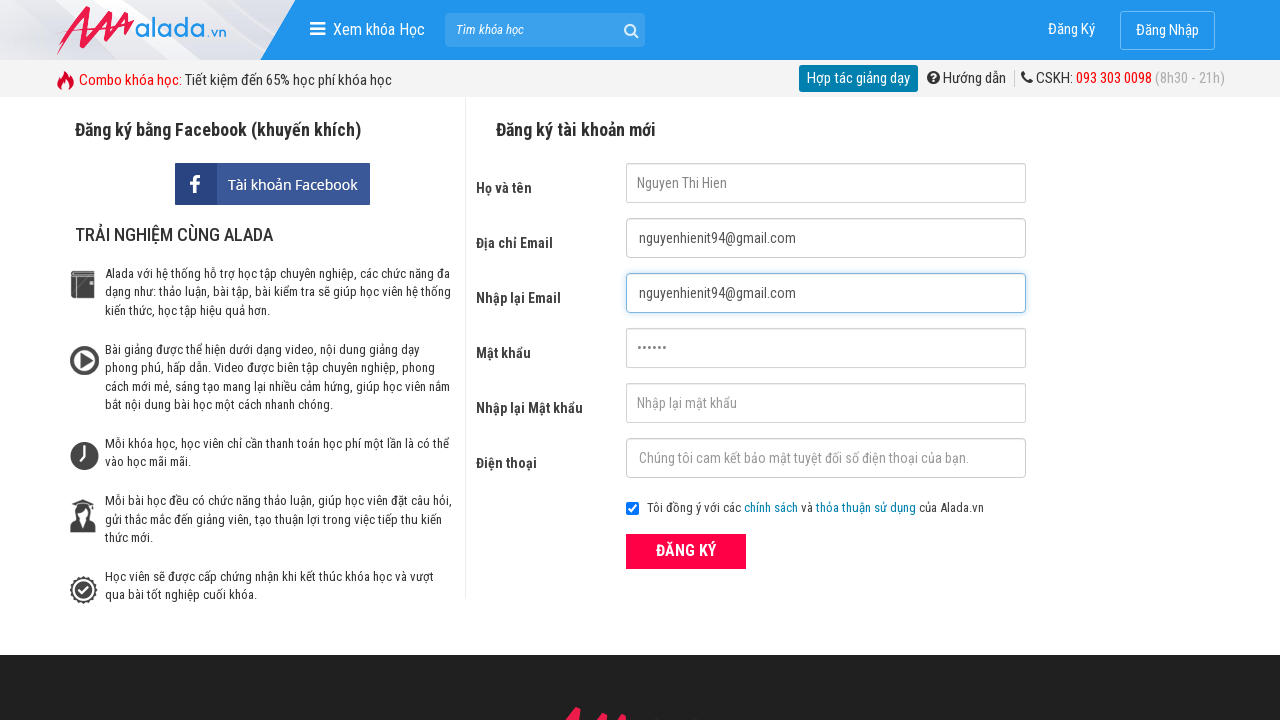

Filled confirm password field with mismatched password '123457' on #txtCPassword
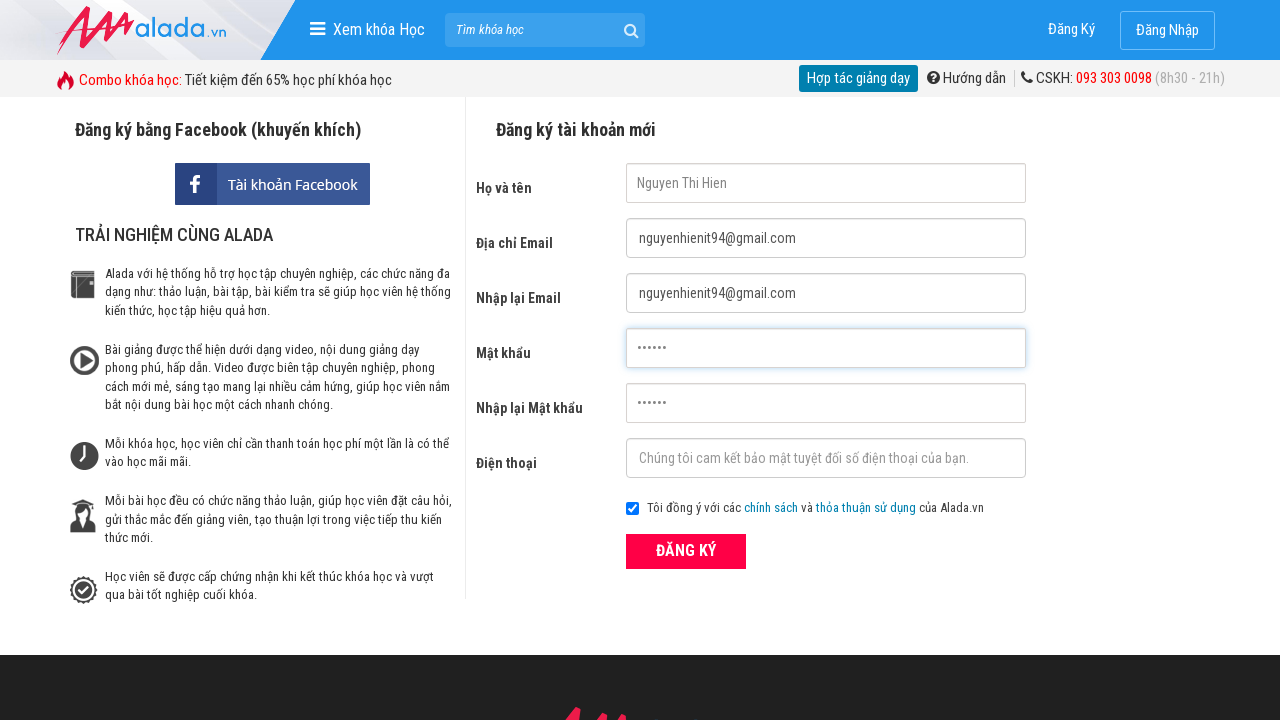

Filled phone field with '0384619213' on #txtPhone
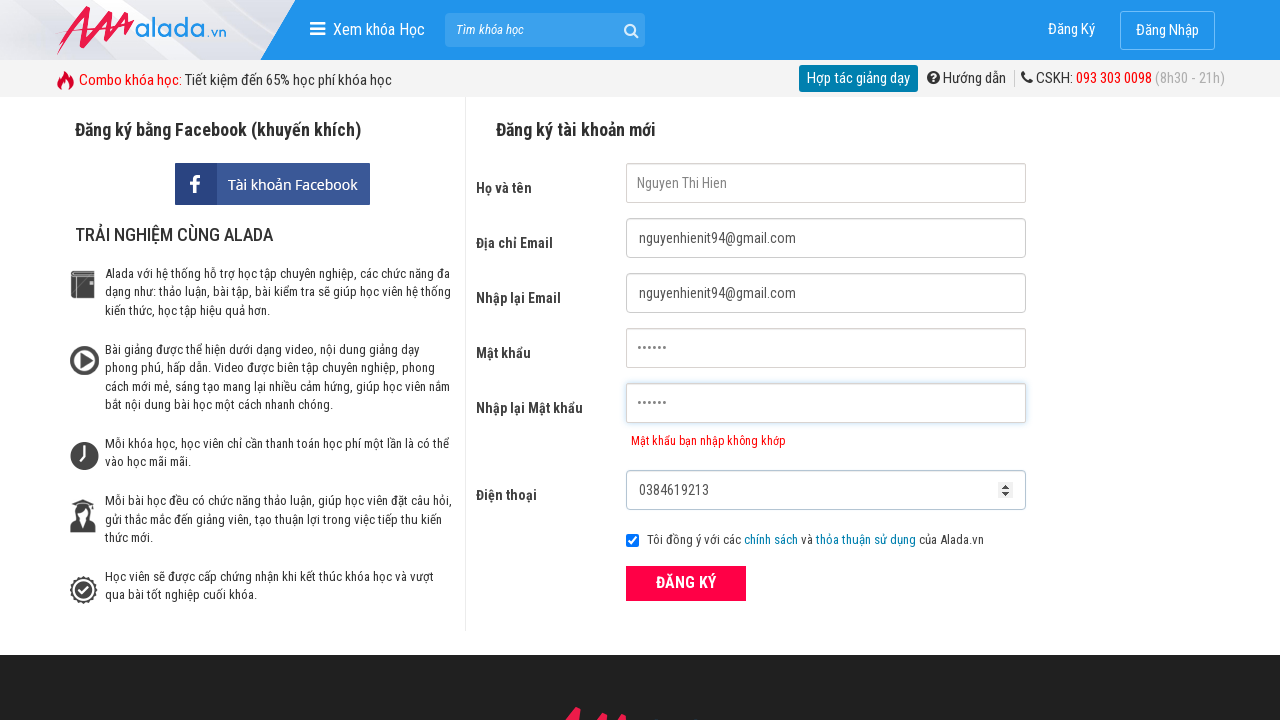

Clicked register button to submit form at (686, 583) on xpath=//div[@class='form frmRegister']//div[@class='field_btn']/button
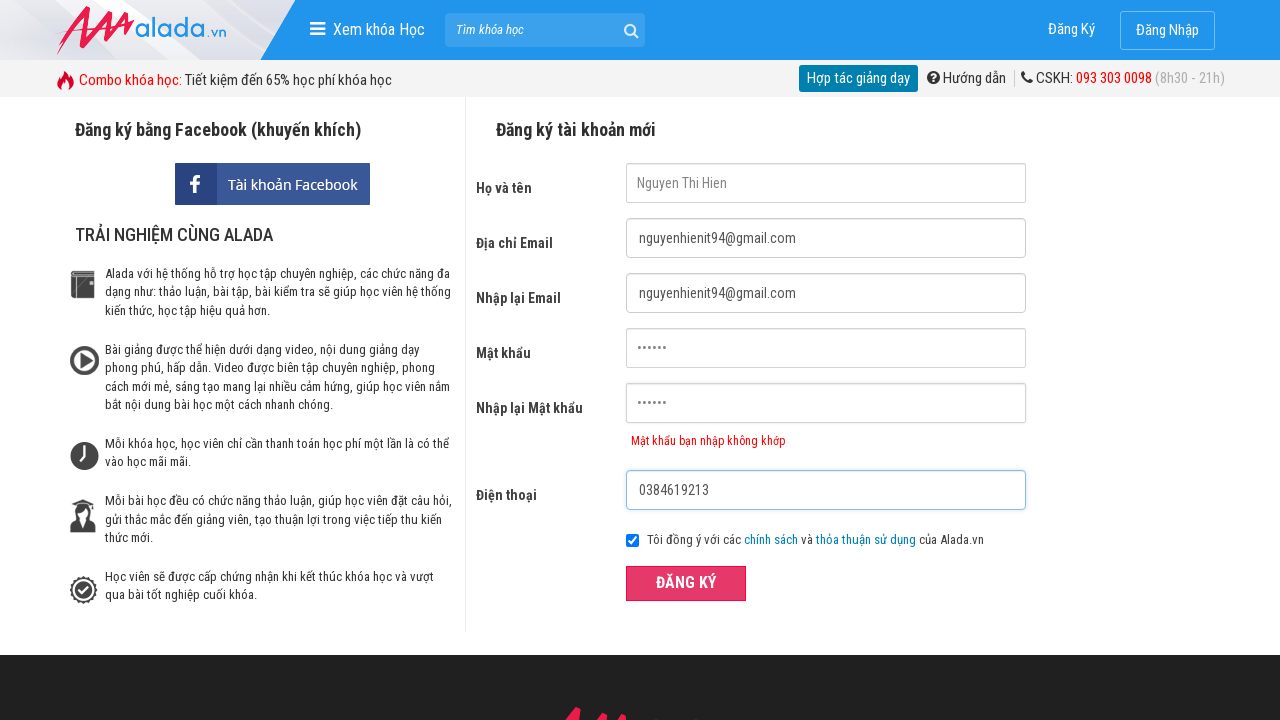

Verified password mismatch error message displayed: 'Mật khẩu bạn nhập không khớp'
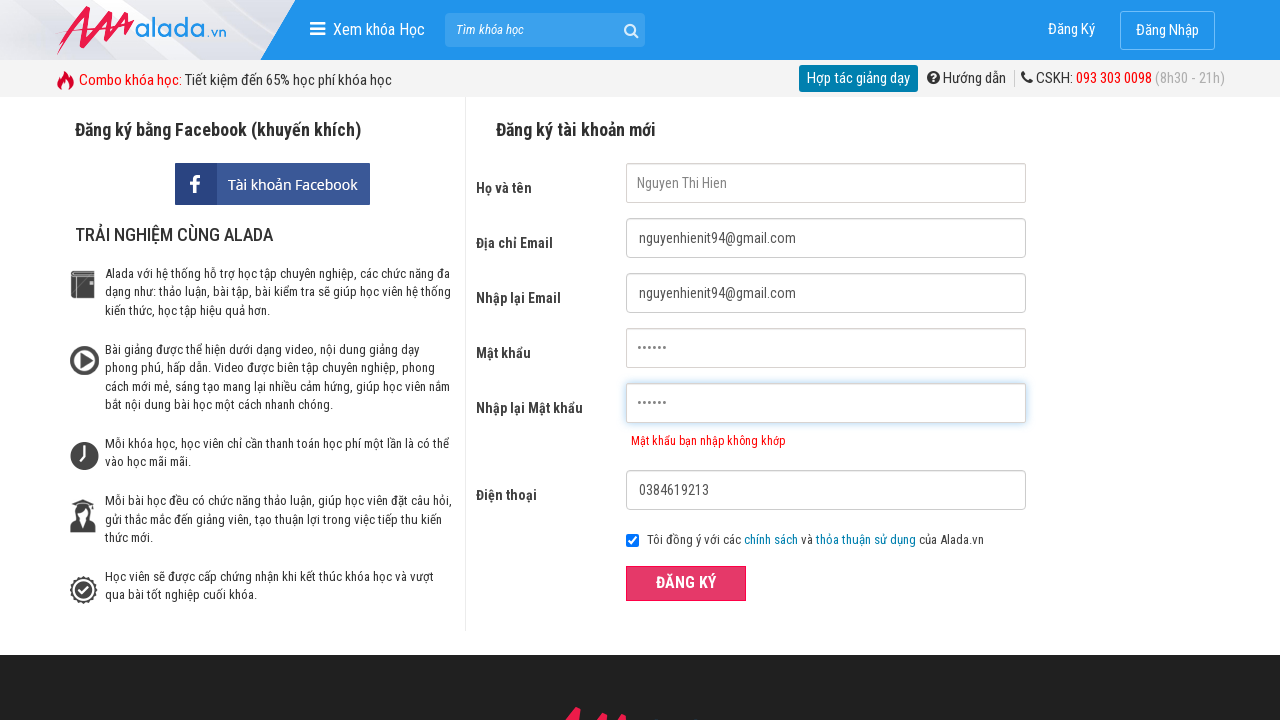

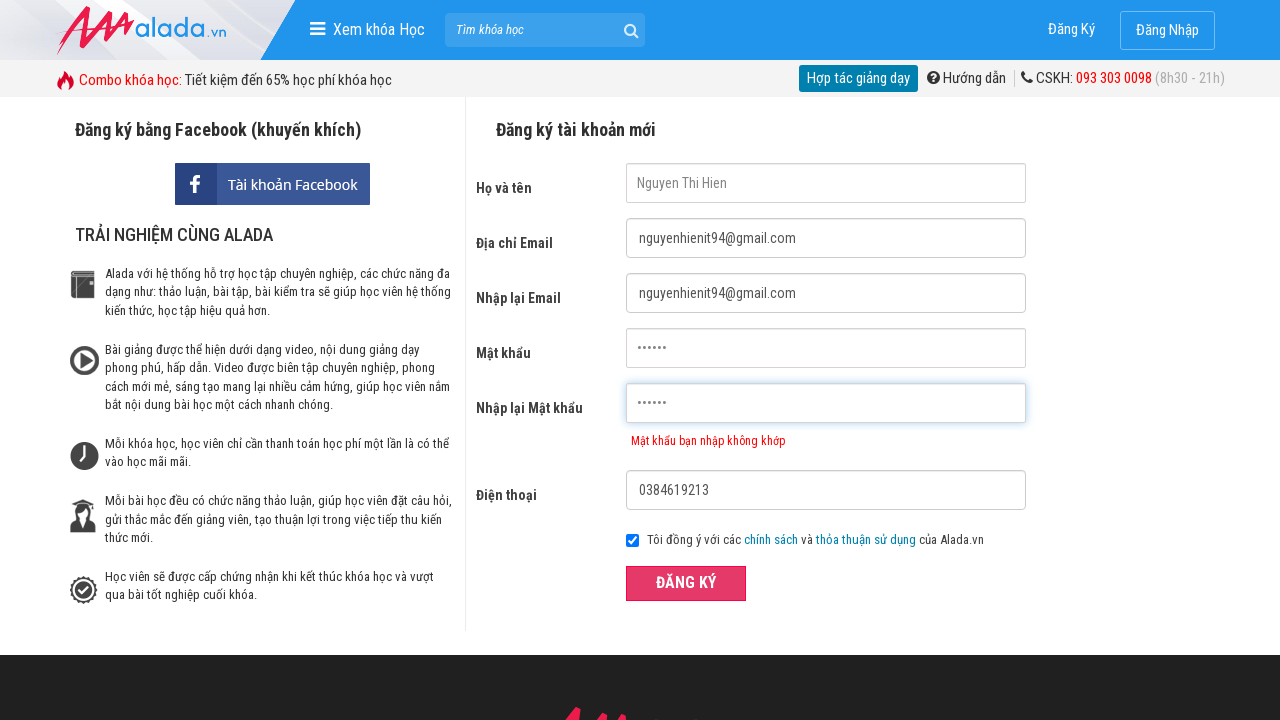